Tests text manipulation using keyboard shortcuts - enters text in first textarea, selects all with Ctrl+A, copies with Ctrl+C, tabs to next field, and pastes with Ctrl+V

Starting URL: https://text-compare.com/

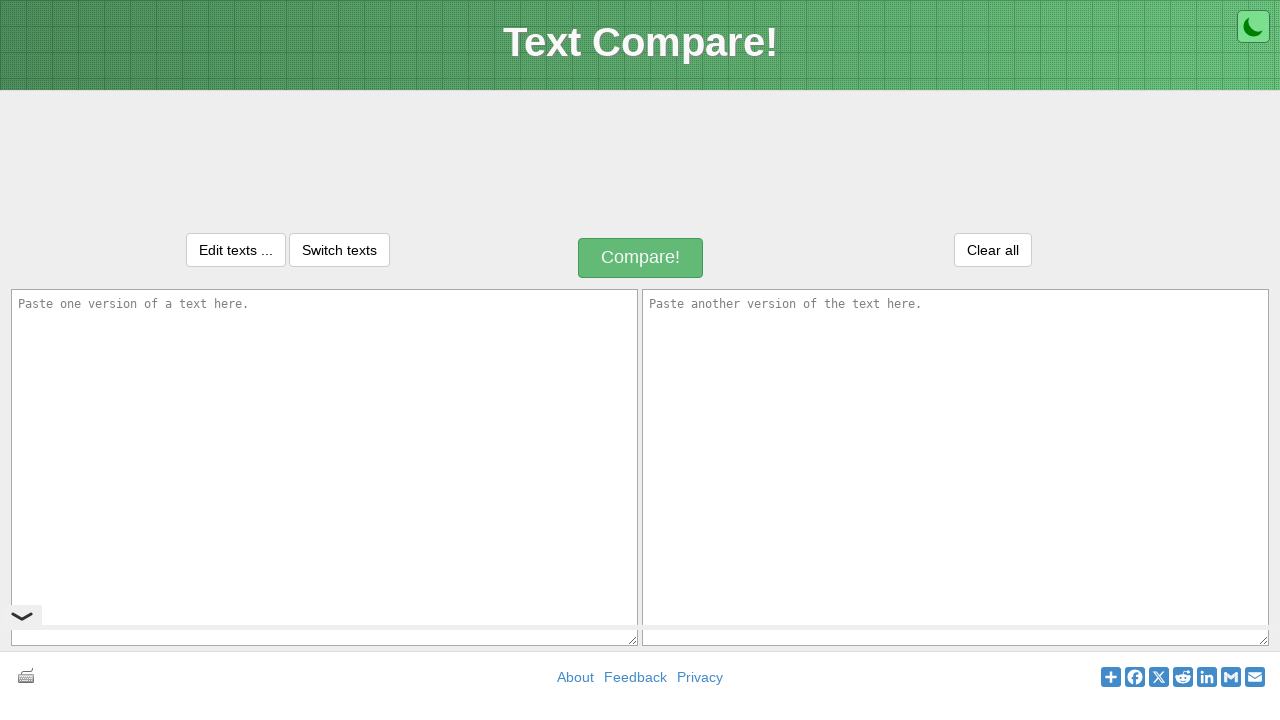

Located first textarea element
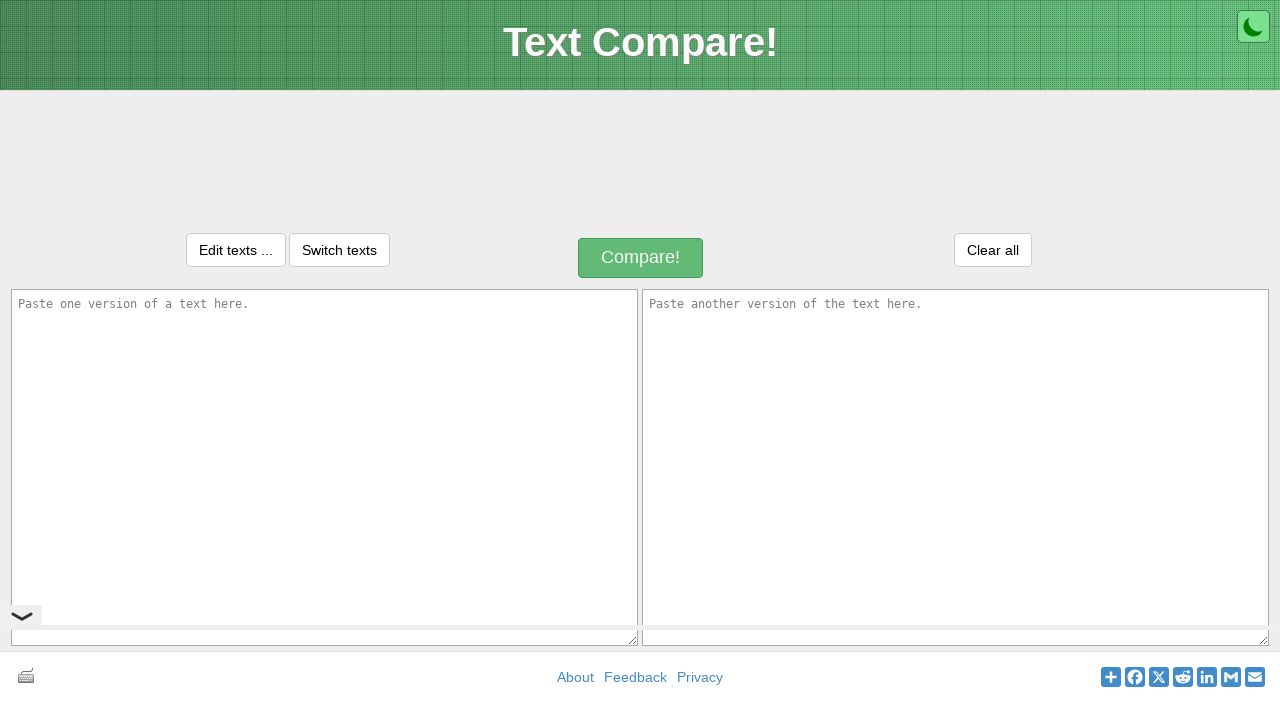

Located second textarea element
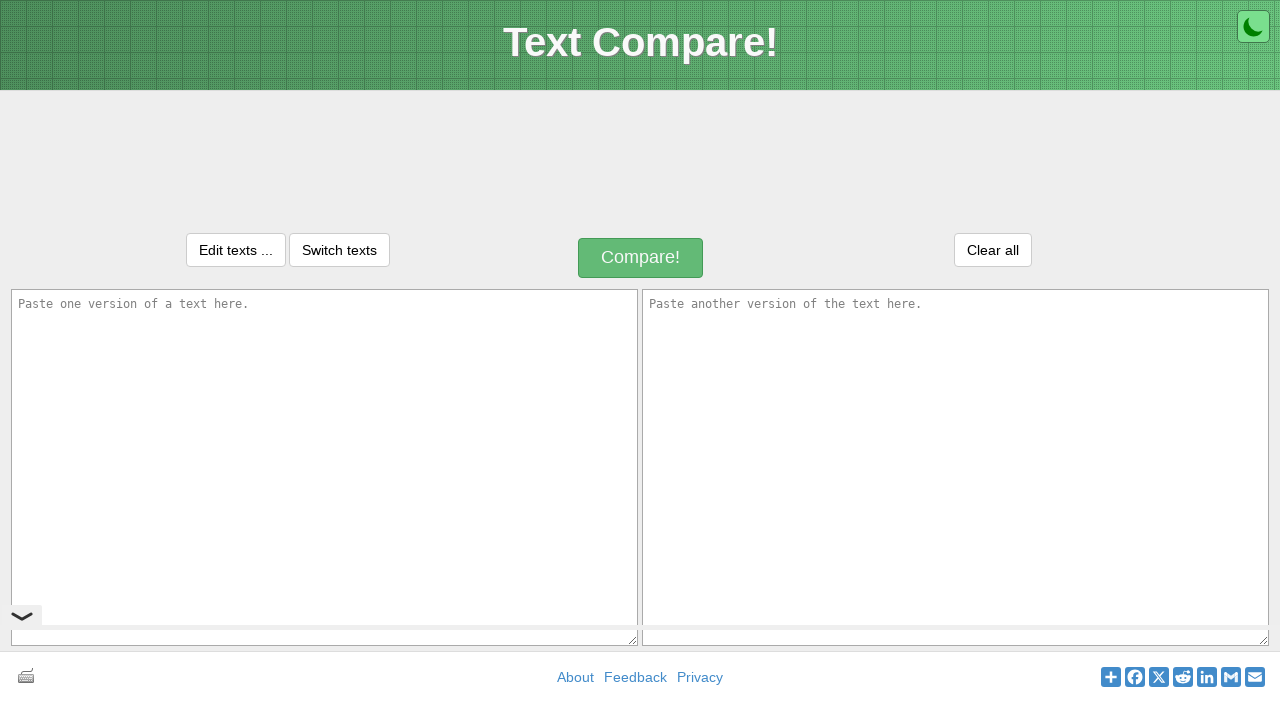

Entered 'Welcome to selenium' in first textarea on textarea[name='text1']
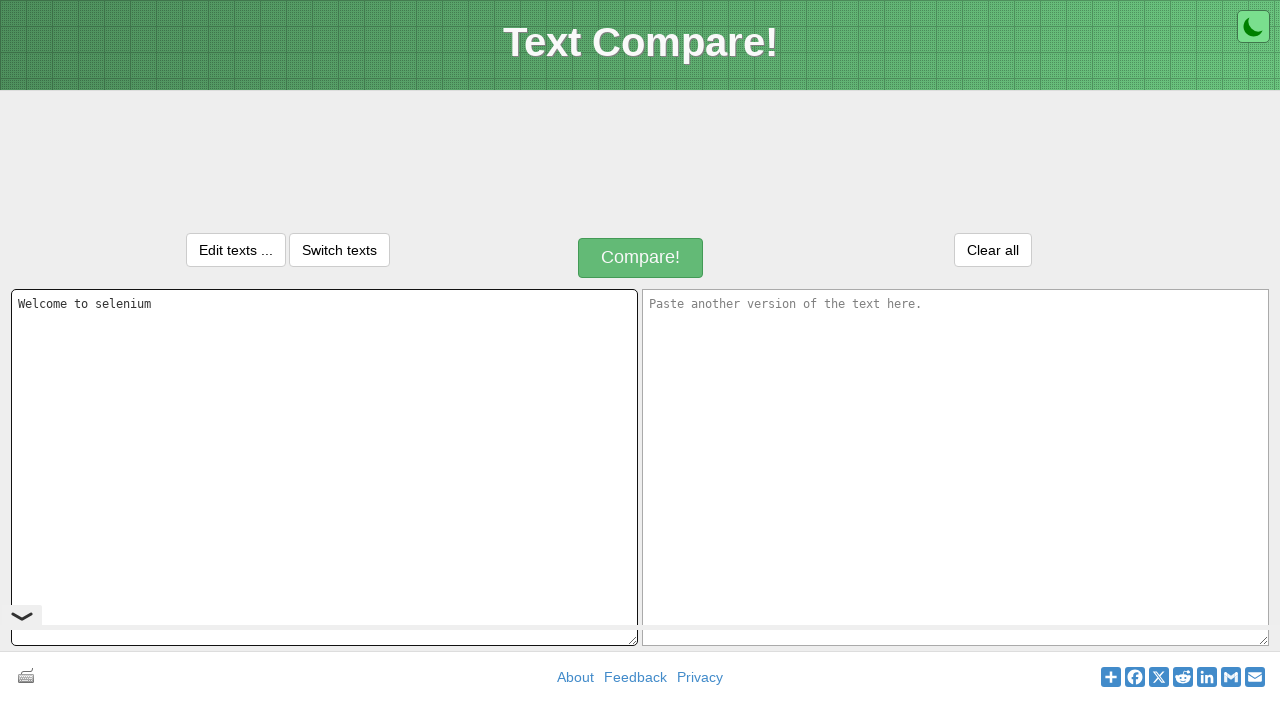

Selected all text in first textarea using Ctrl+A on textarea[name='text1']
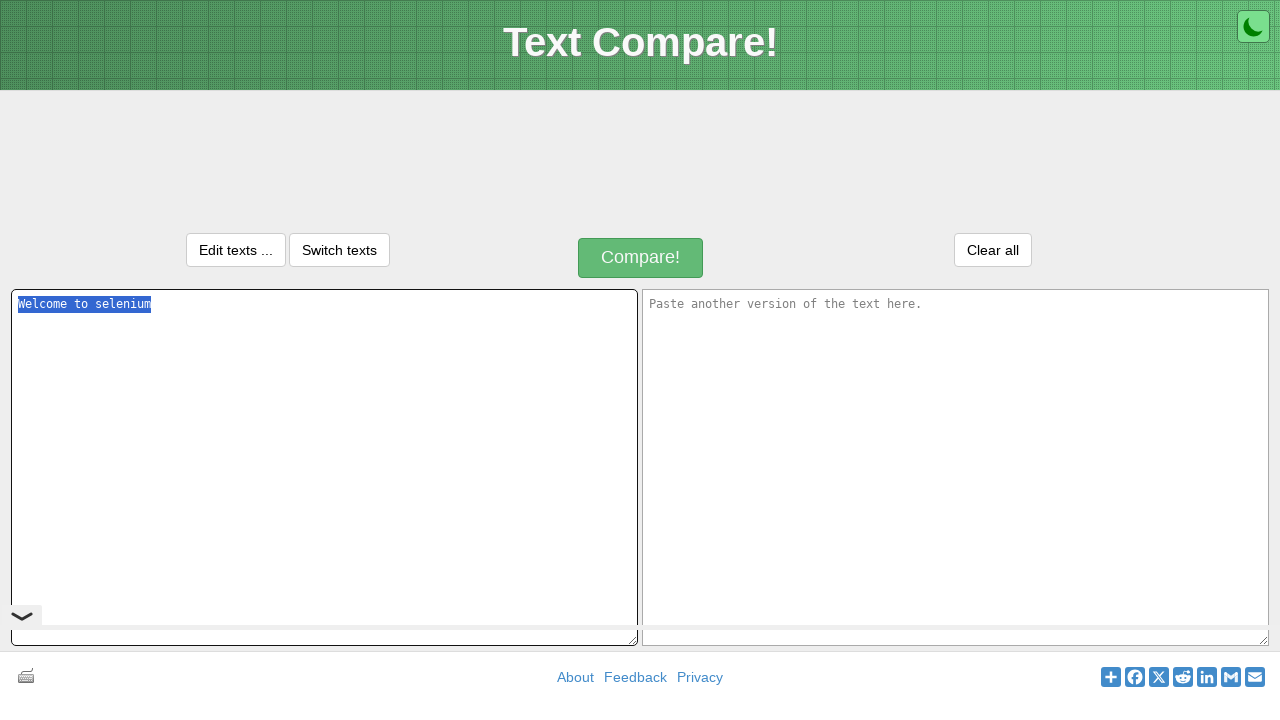

Copied selected text using Ctrl+C on textarea[name='text1']
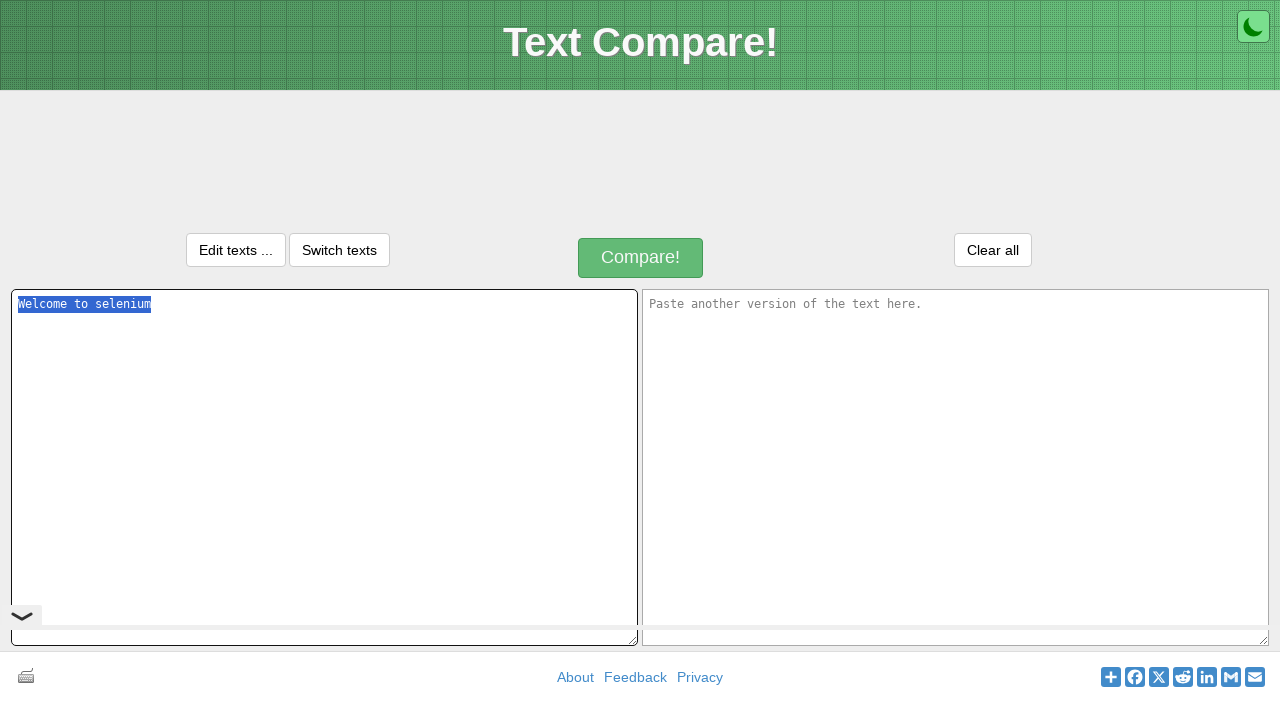

Tabbed to second textarea field
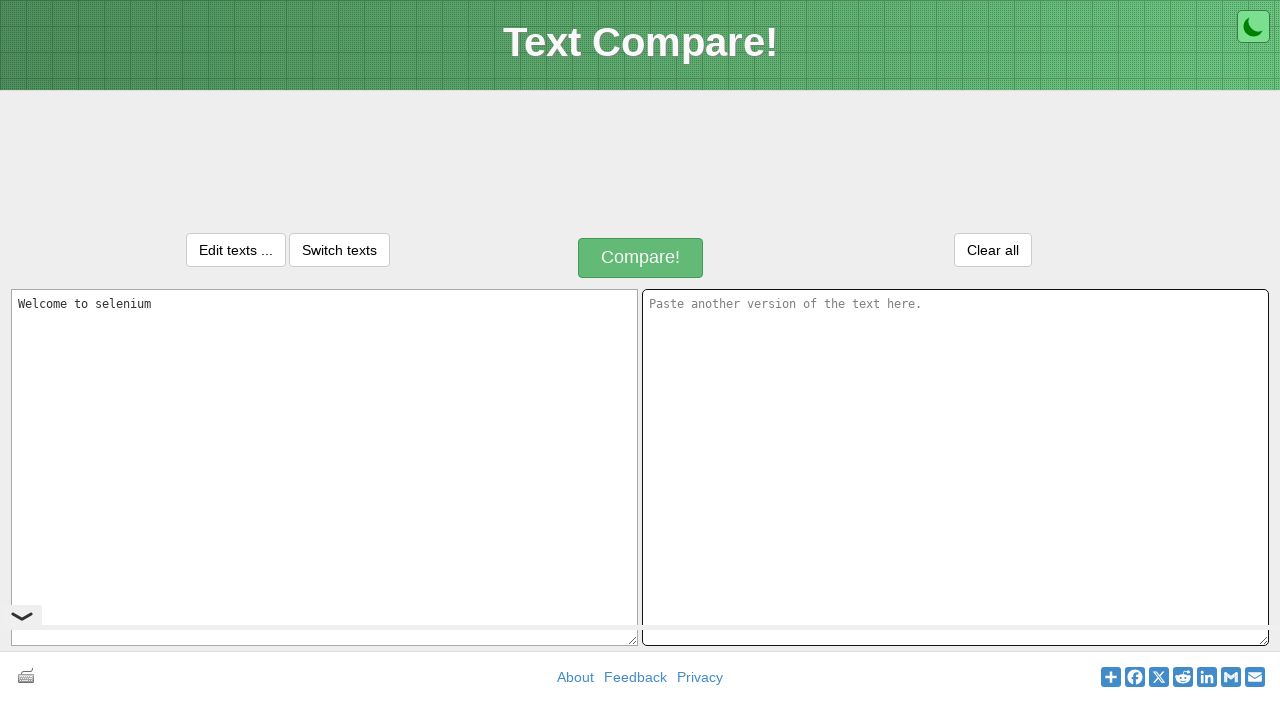

Pasted text into second textarea using Ctrl+V on textarea[name='text2']
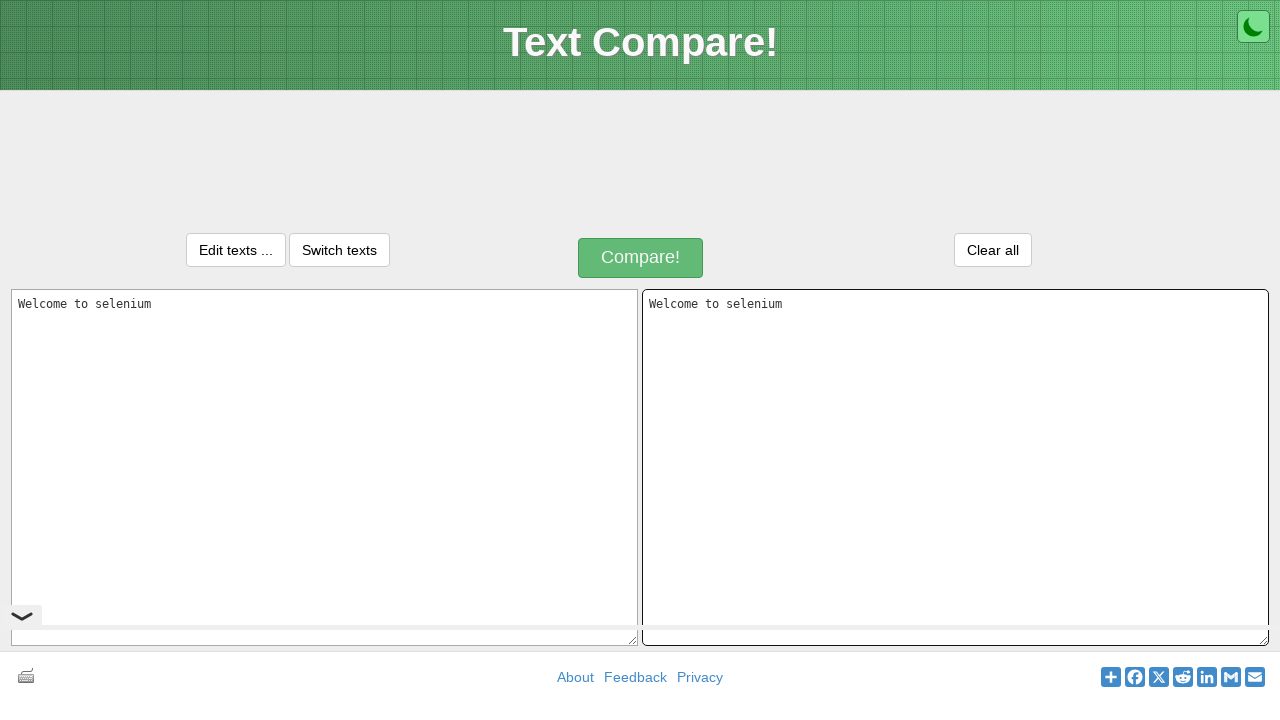

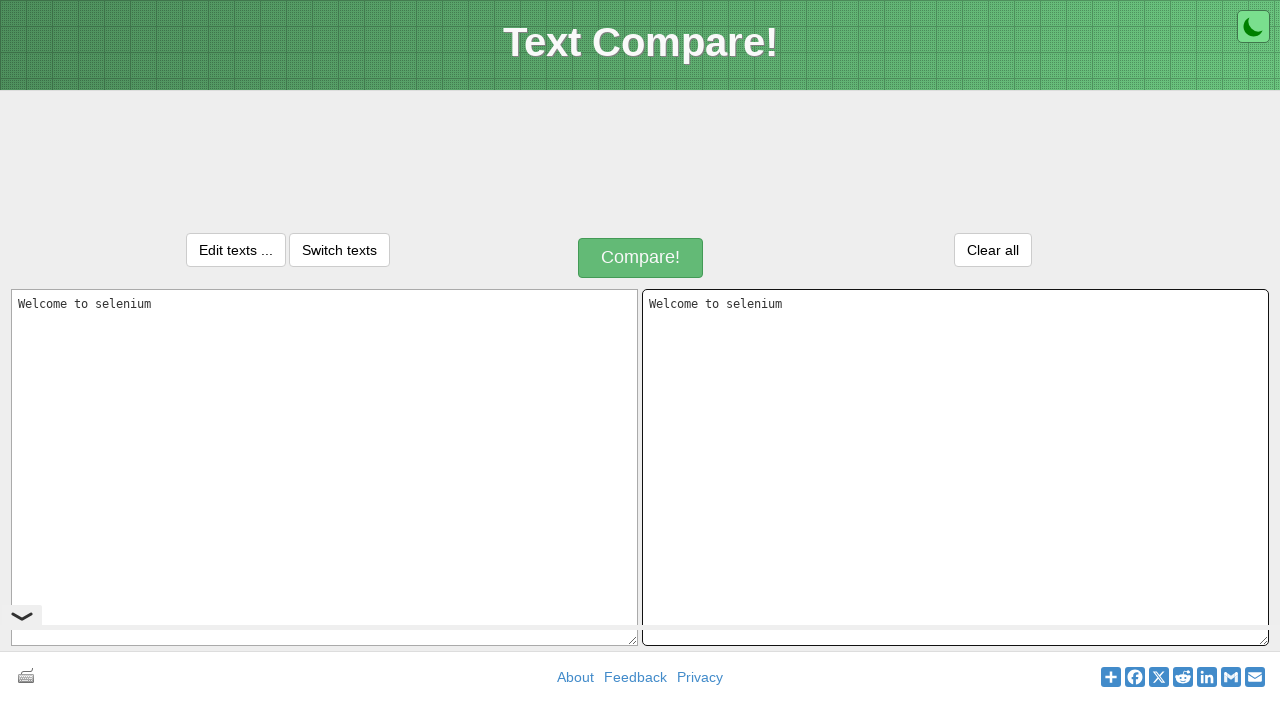